Navigates to two different websites (nopcommerce demo and opencart) sequentially in the same browser window

Starting URL: https://demo.nopcommerce.com/

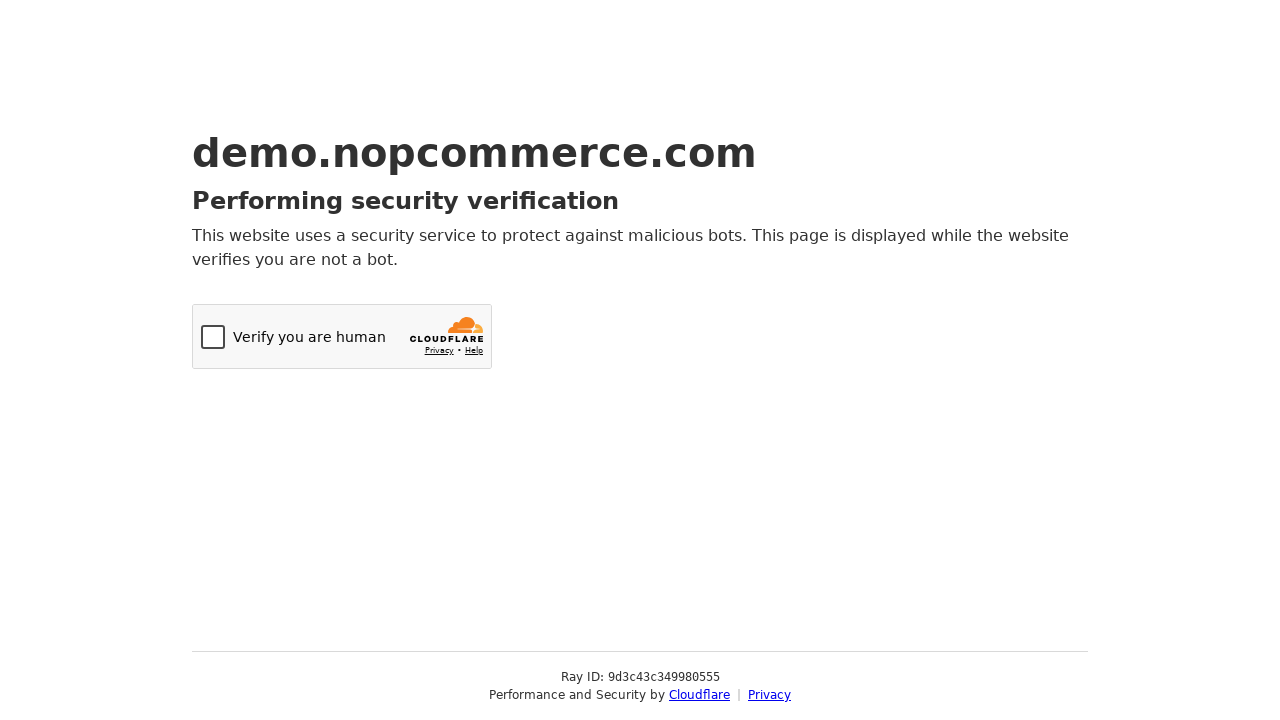

Navigated to OpenCart website
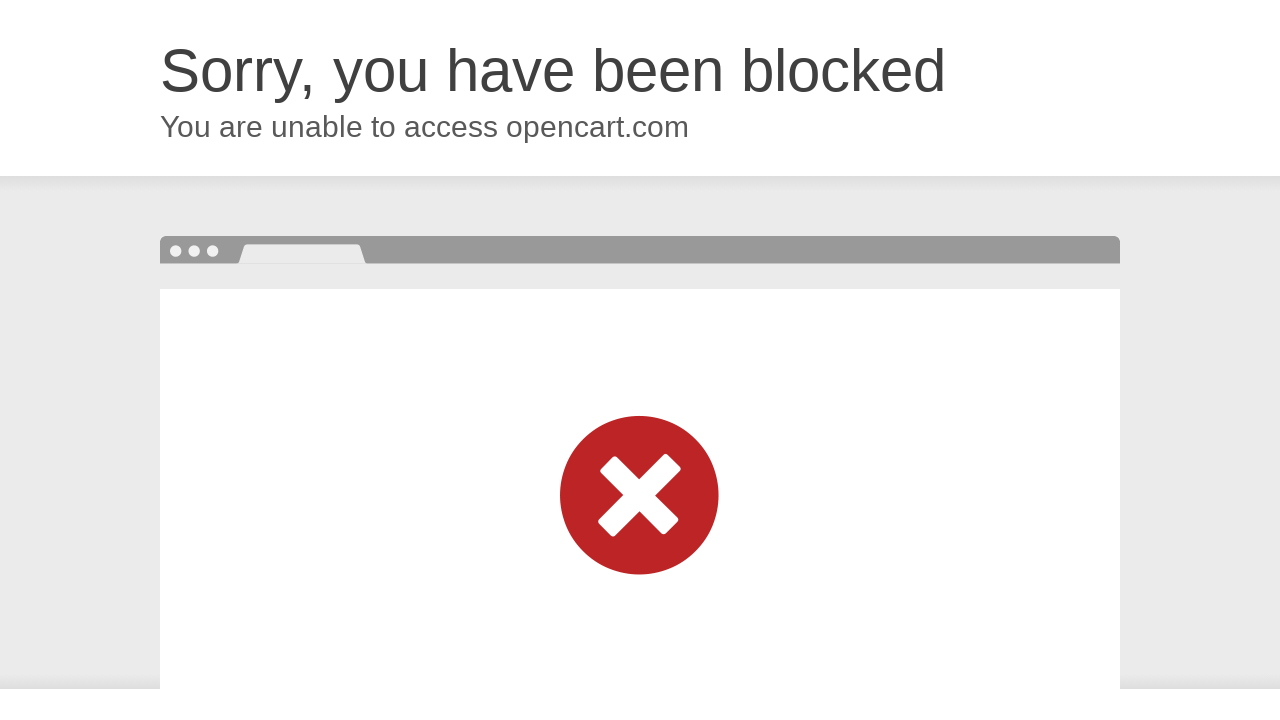

OpenCart page loaded (domcontentloaded state)
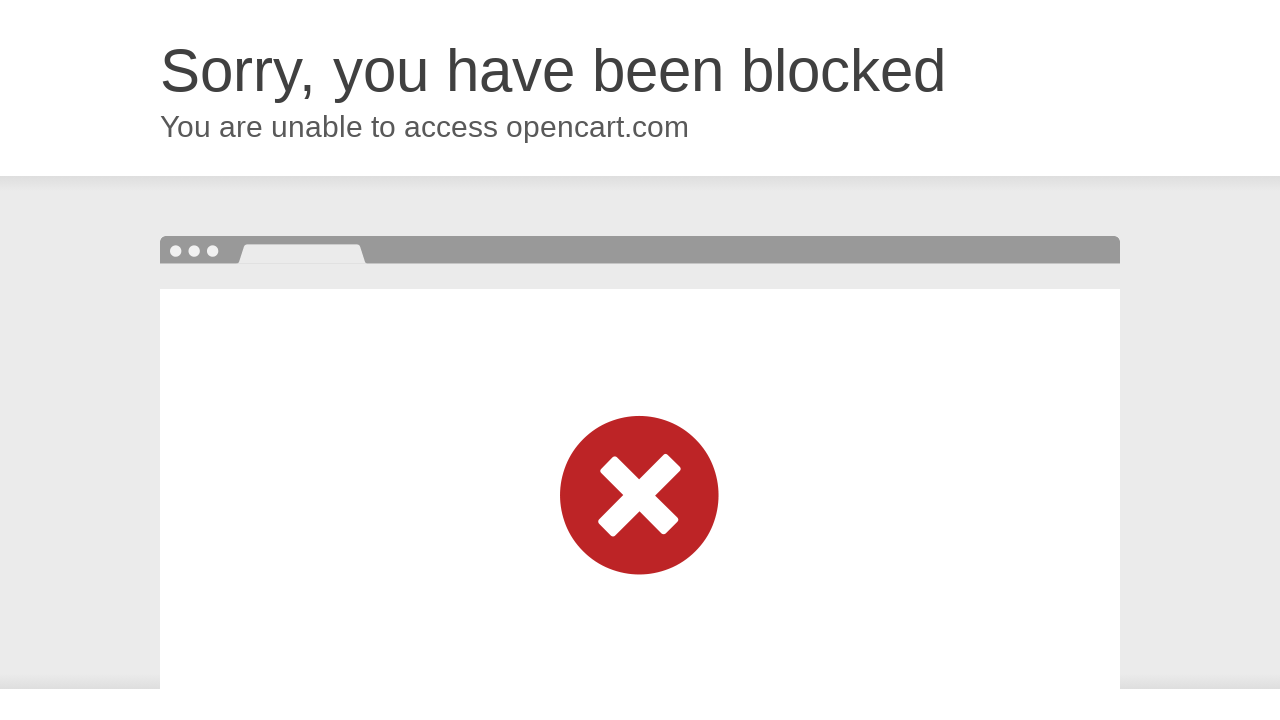

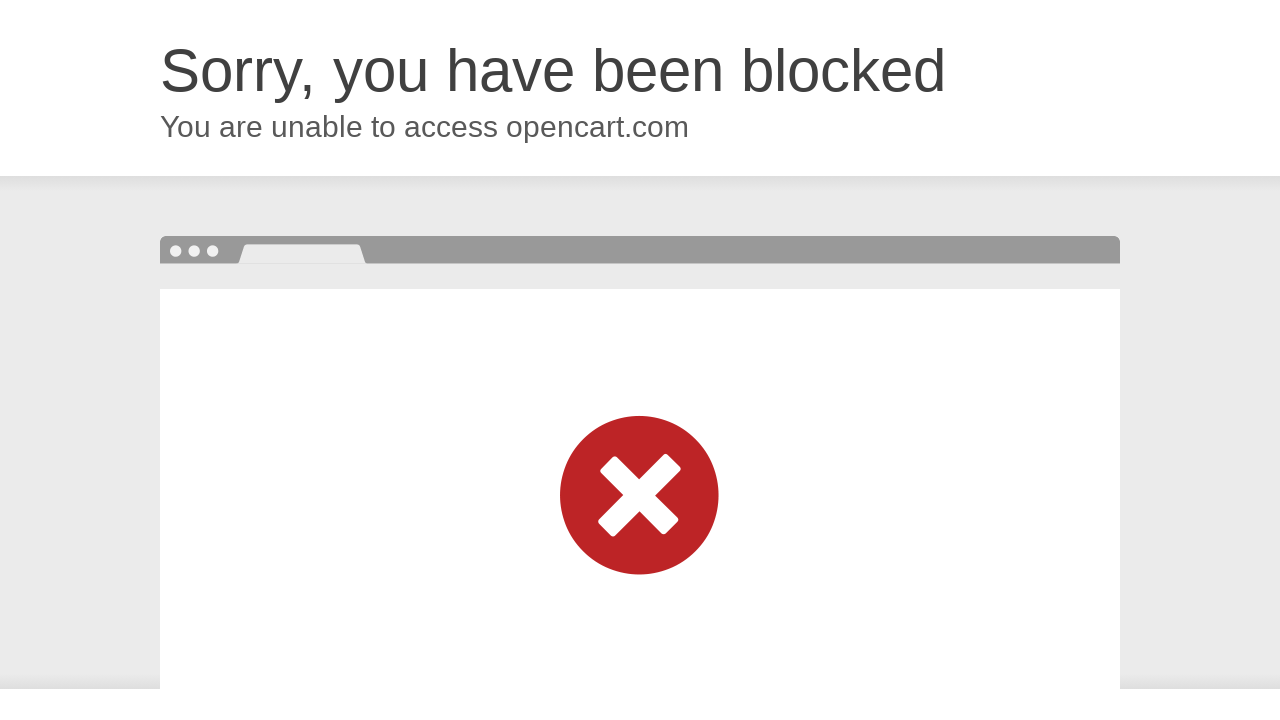